Navigates to W3Schools HTML tables page and verifies that the customers table and its rows are accessible

Starting URL: https://www.w3schools.com/html/html_tables.asp

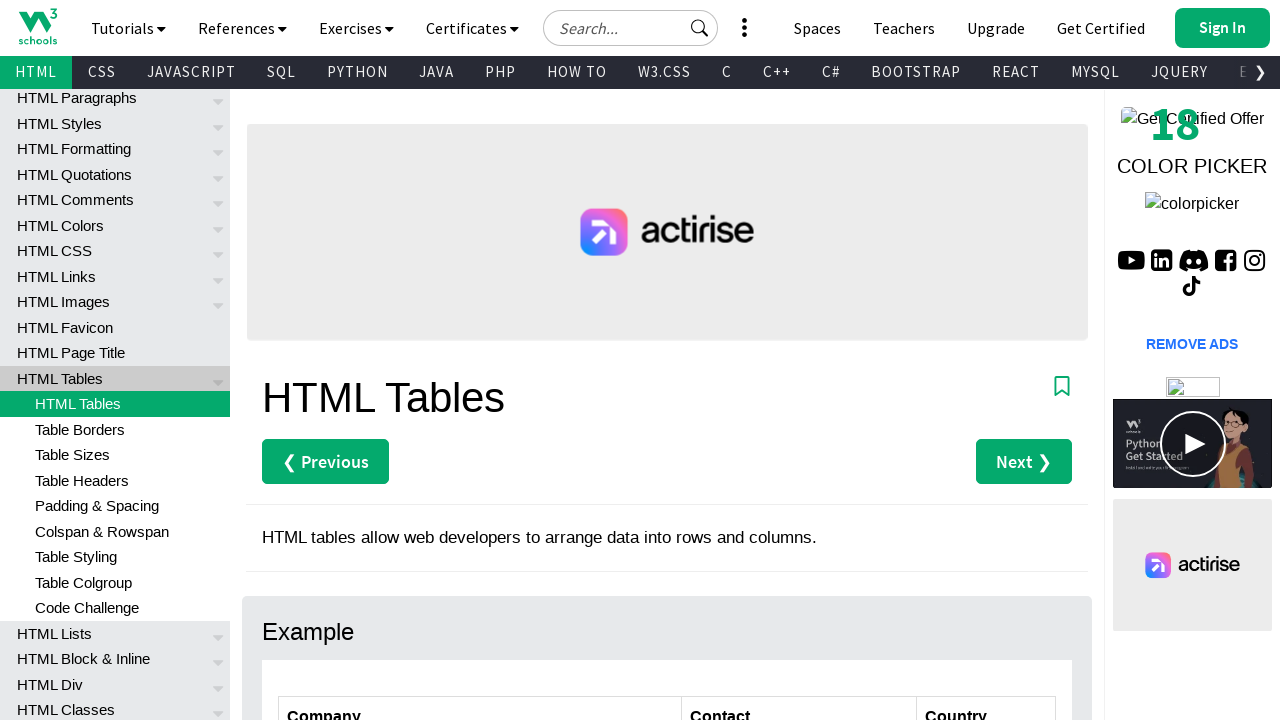

Navigated to W3Schools HTML tables page
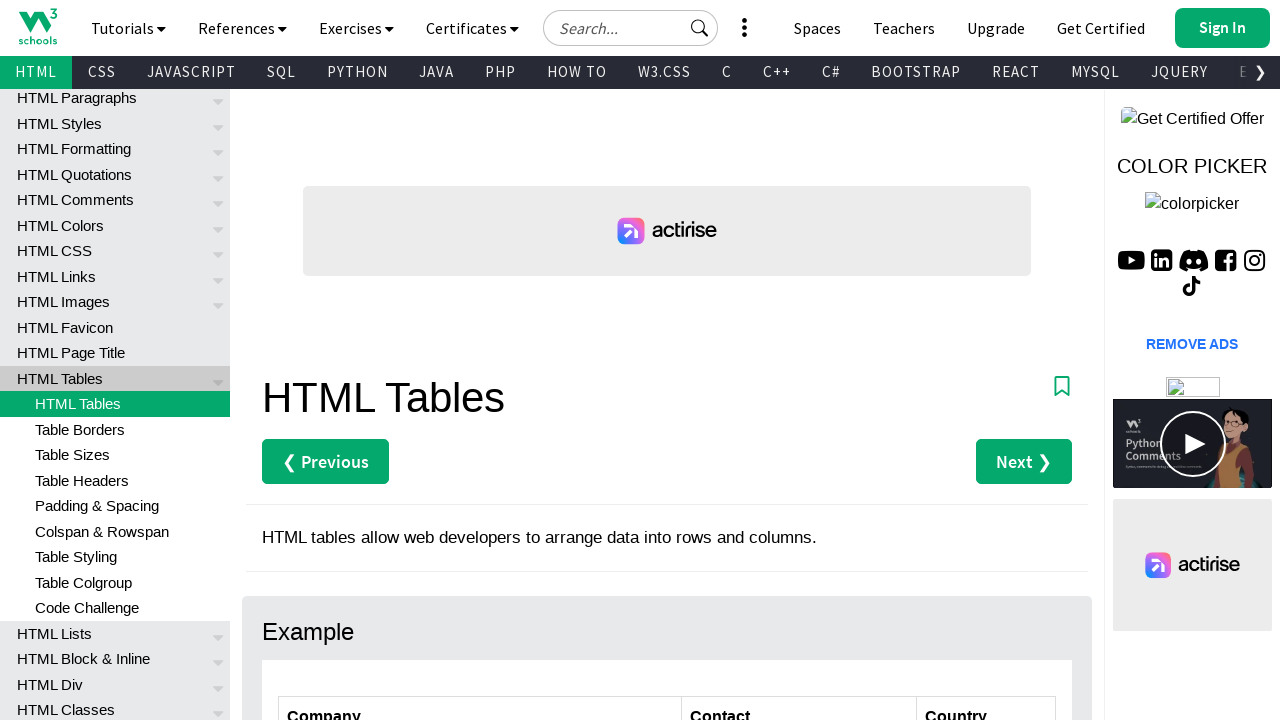

Customers table loaded and is present on the page
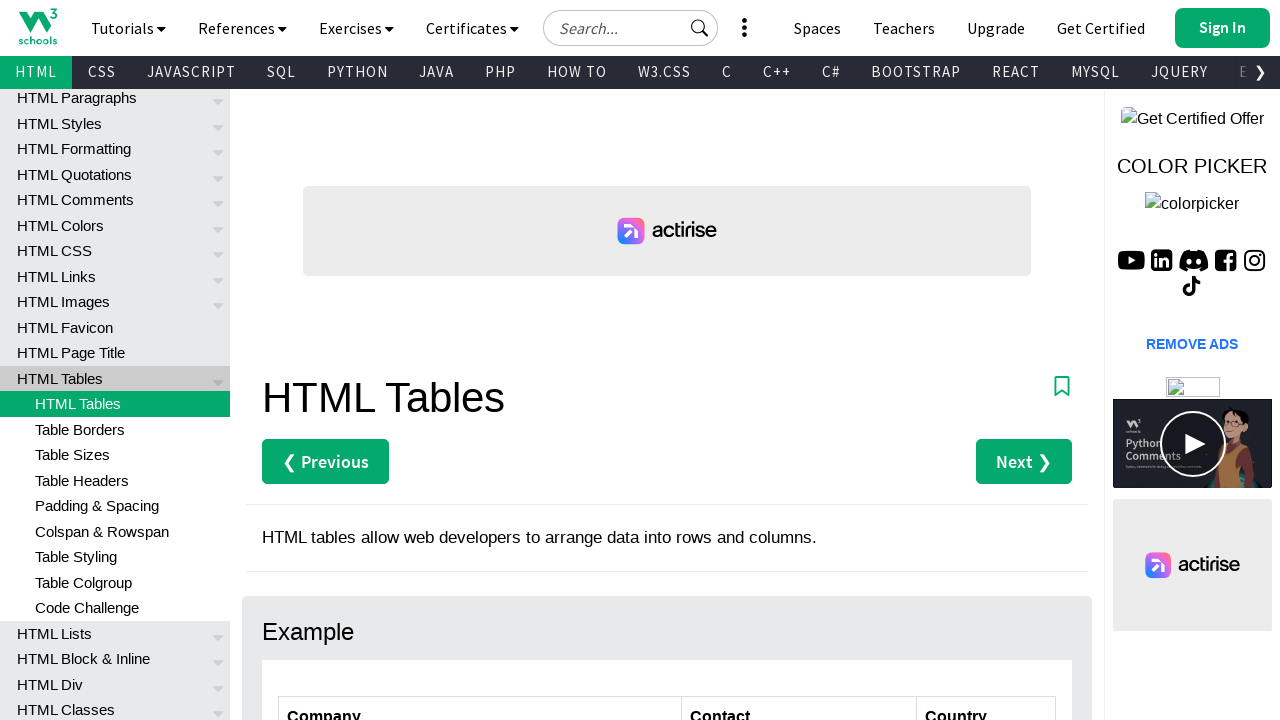

Located all table rows - found 7 rows total
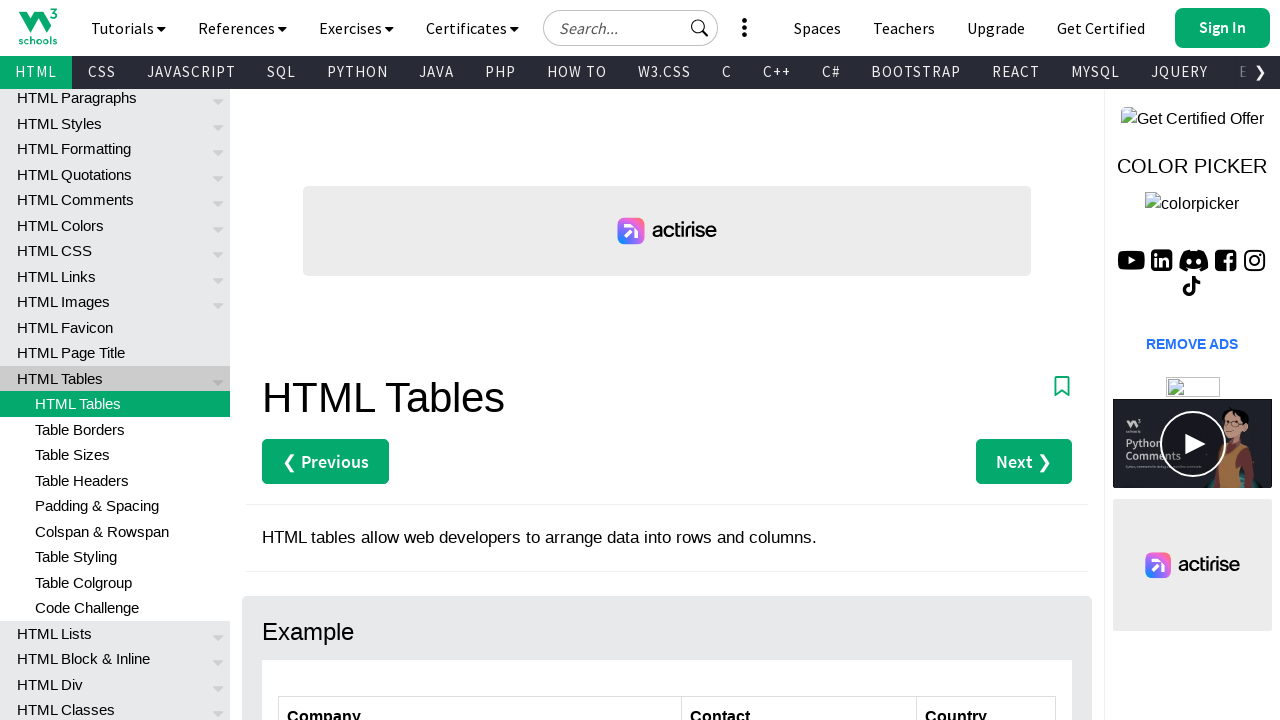

Verified company name cell exists in row 2
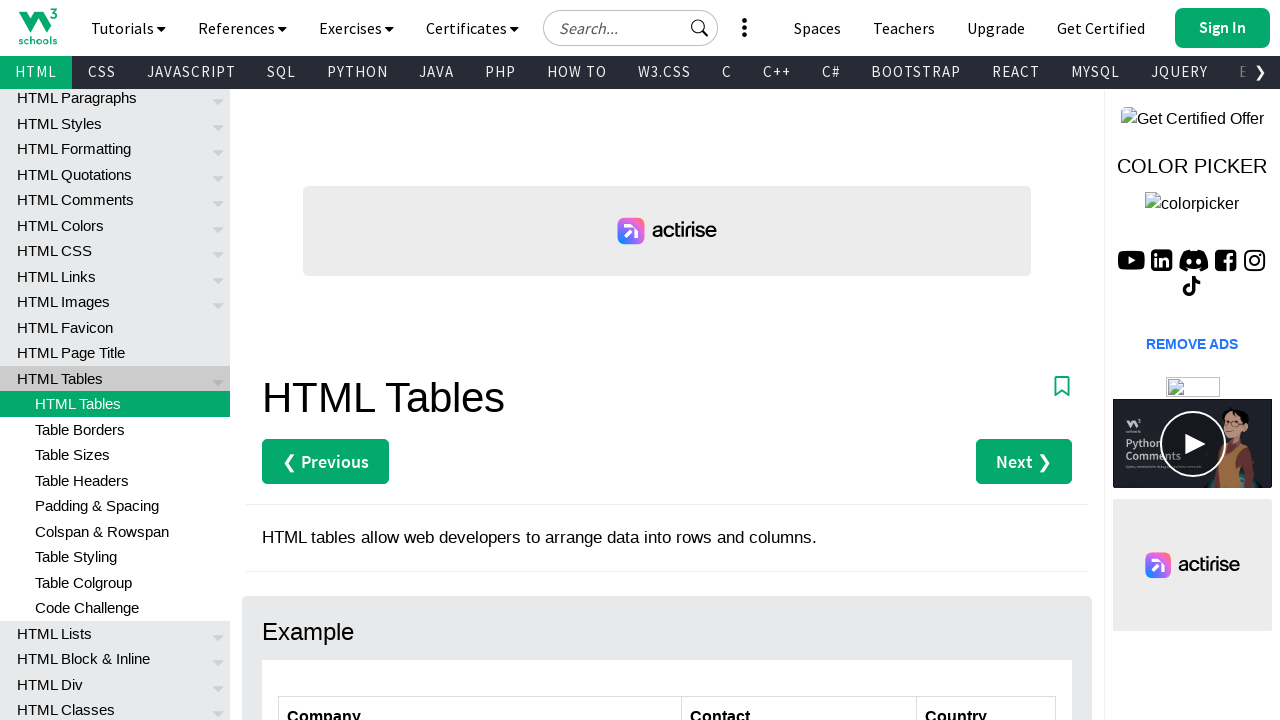

Verified contact name cell exists in row 2
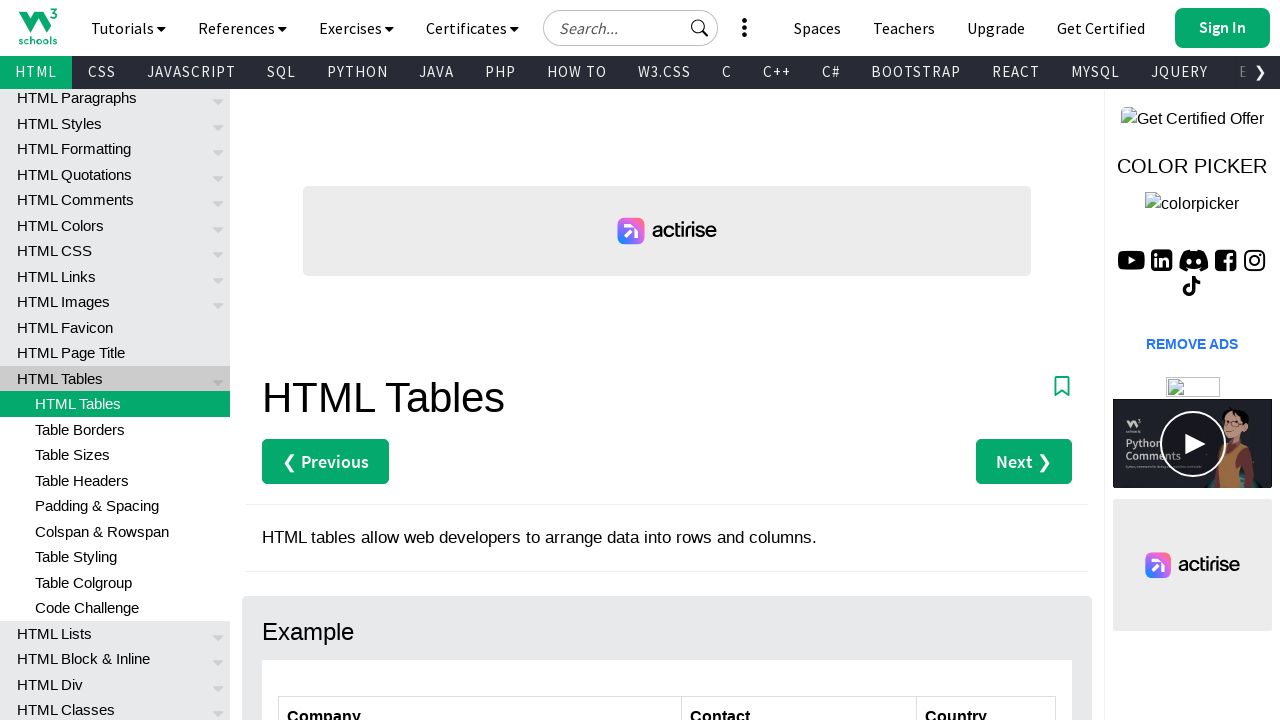

Verified country cell exists in row 2
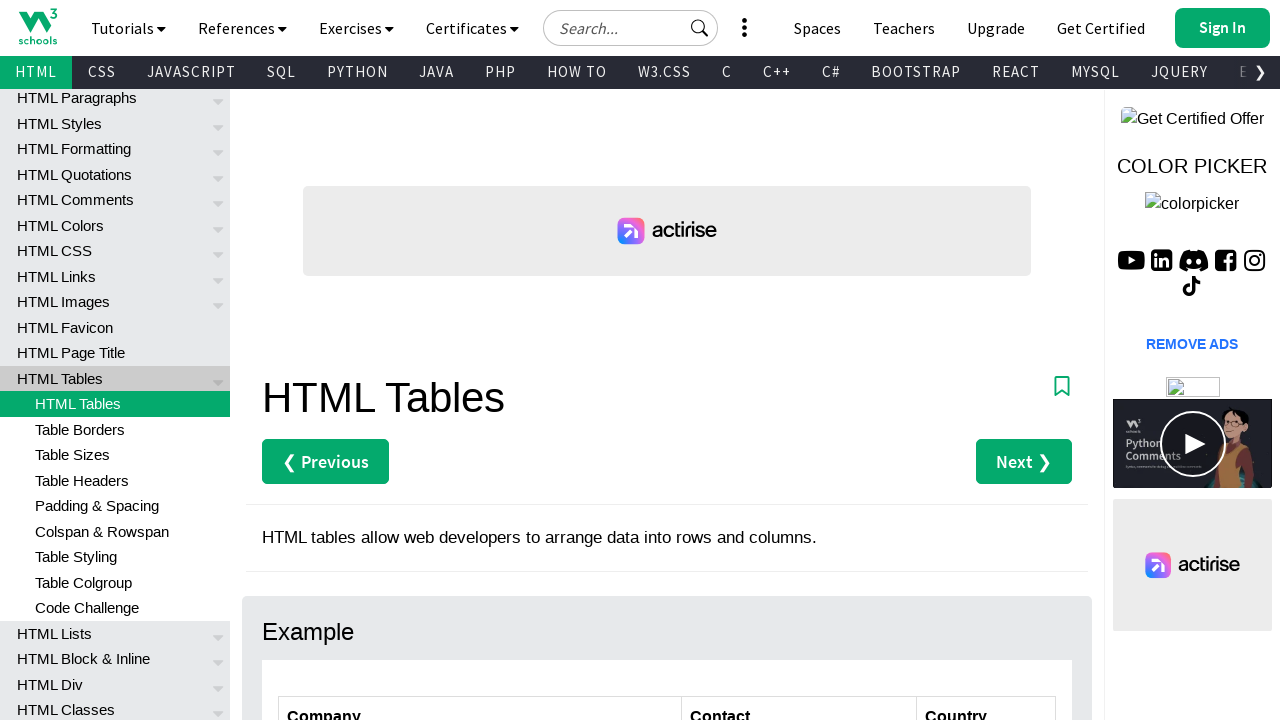

Verified company name cell exists in row 3
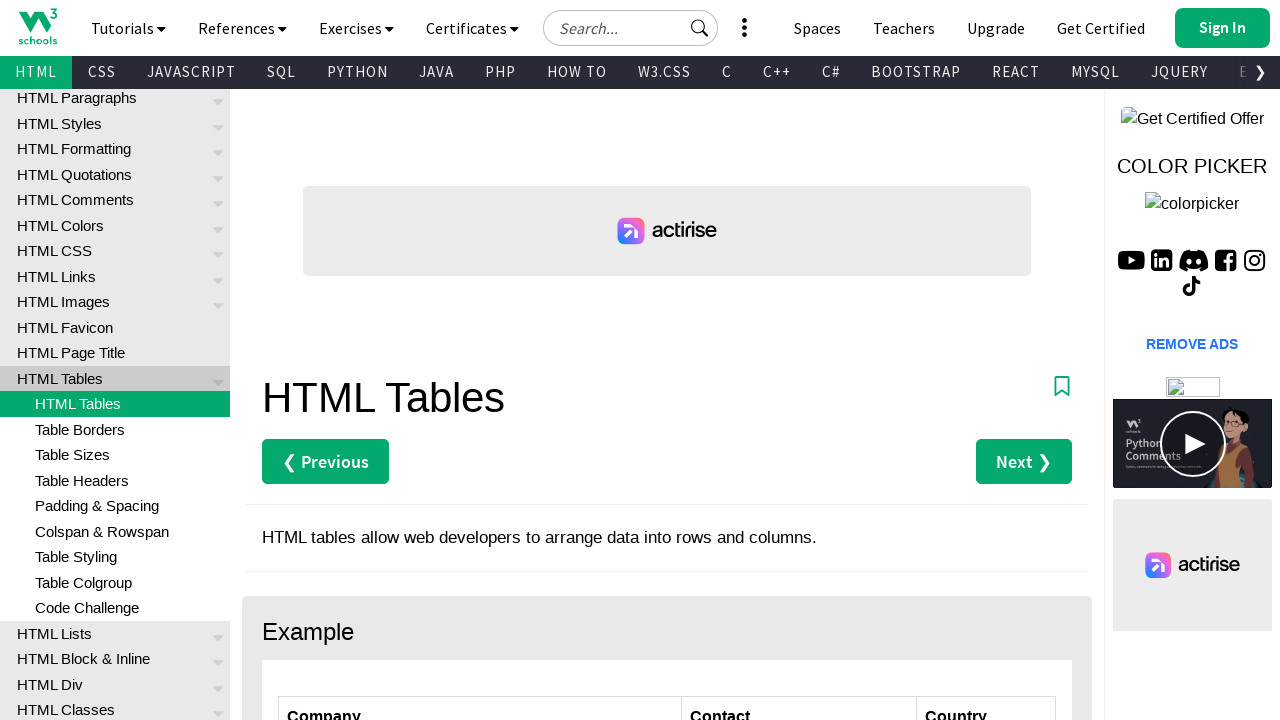

Verified contact name cell exists in row 3
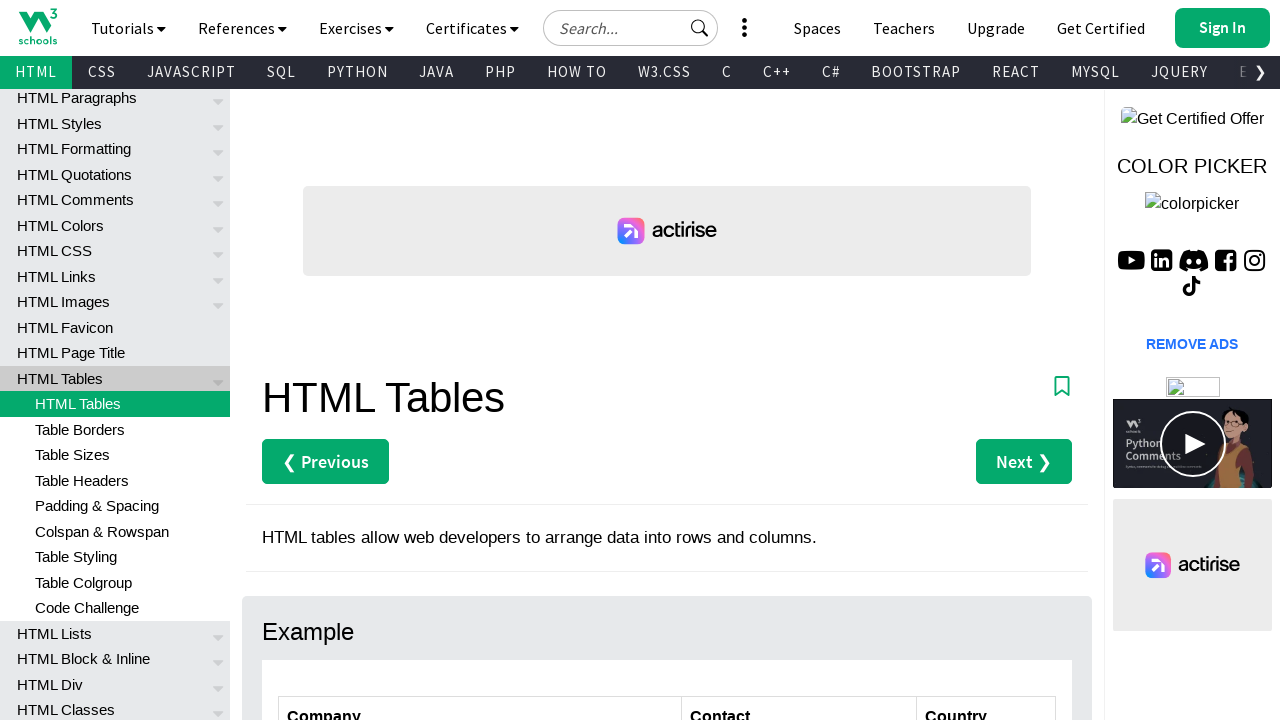

Verified country cell exists in row 3
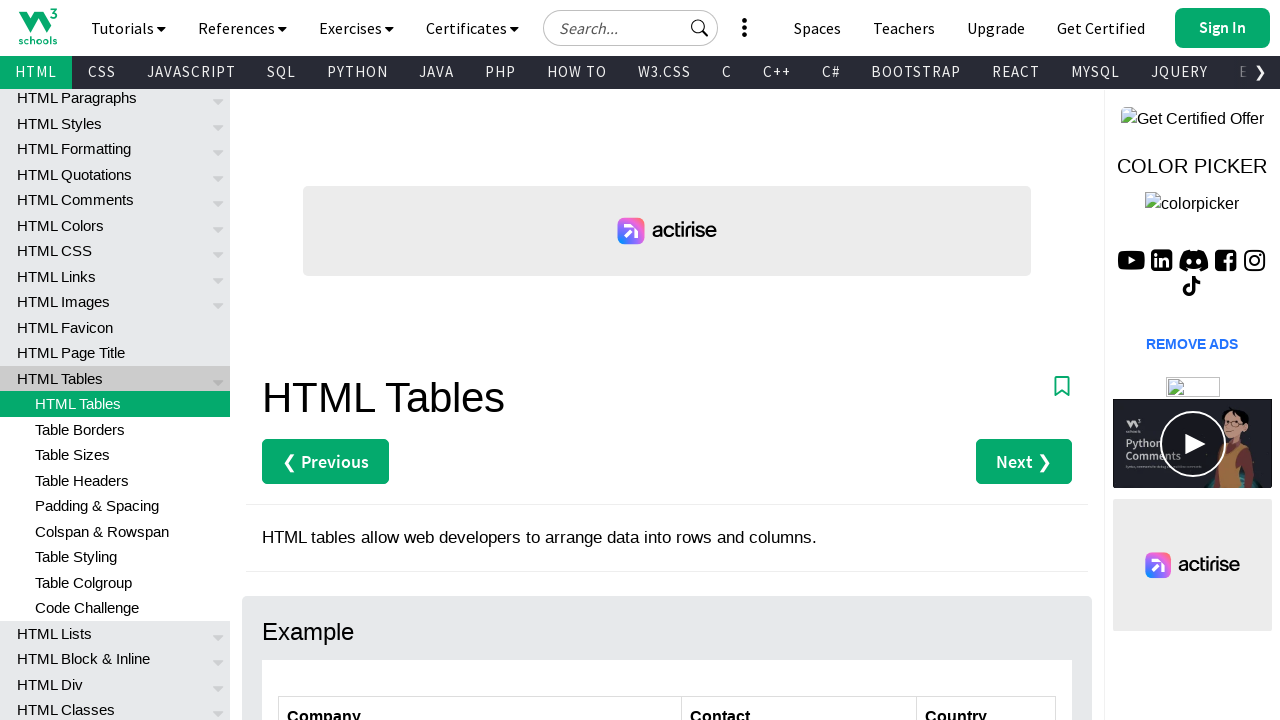

Verified company name cell exists in row 4
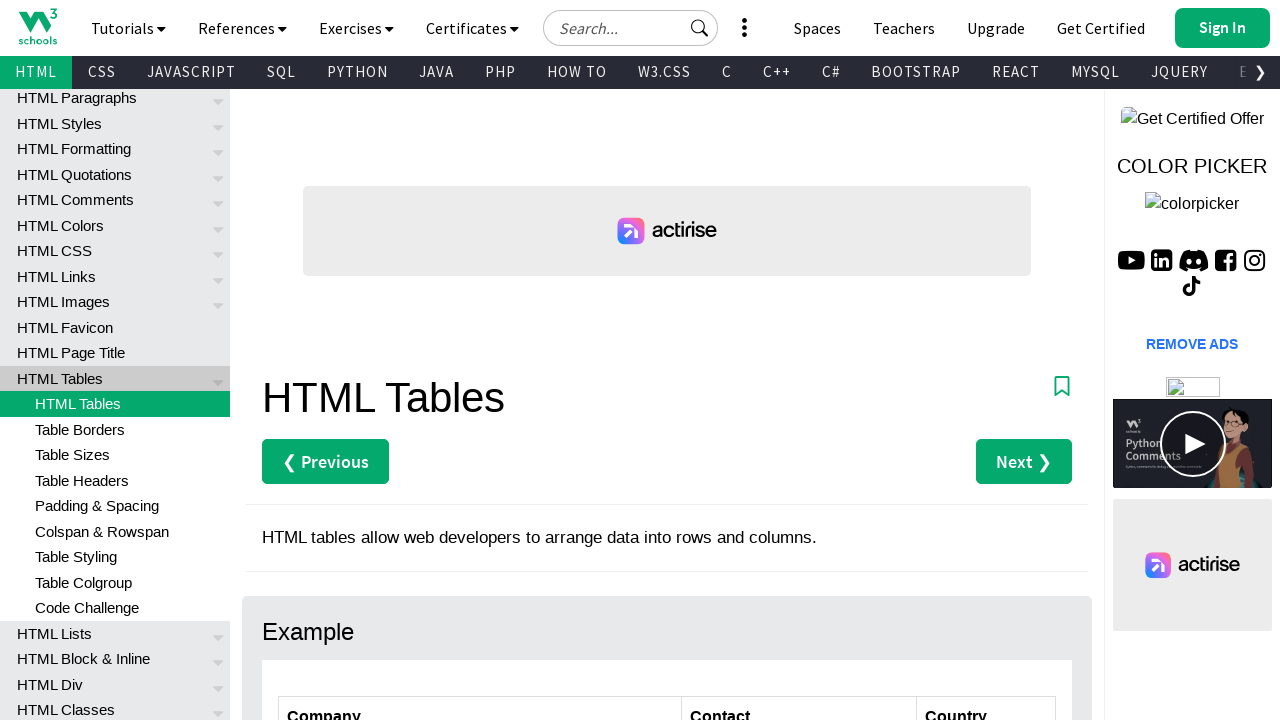

Verified contact name cell exists in row 4
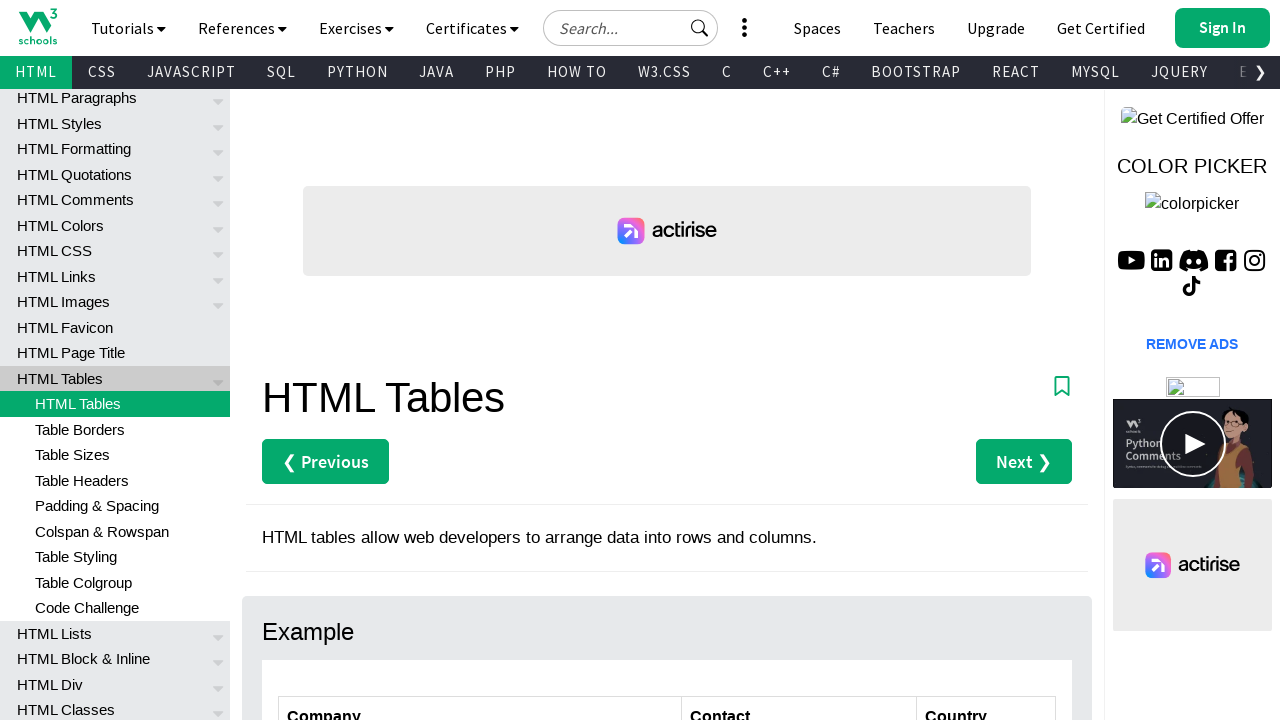

Verified country cell exists in row 4
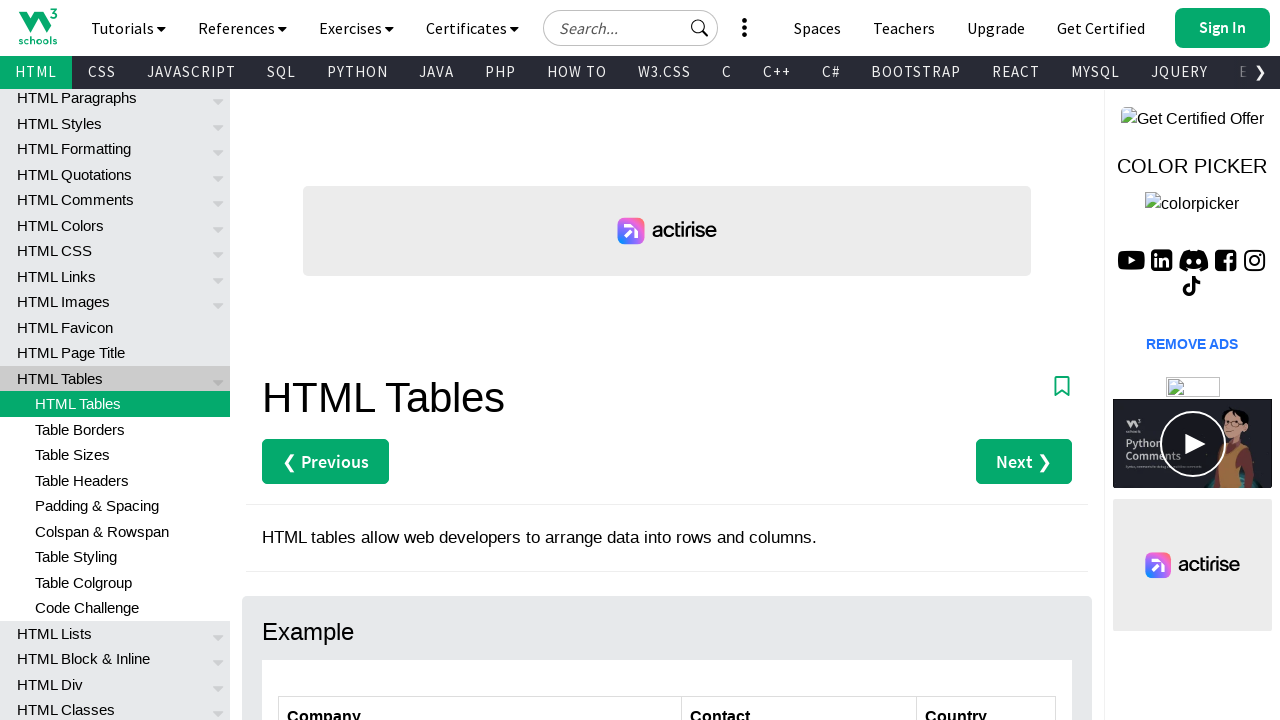

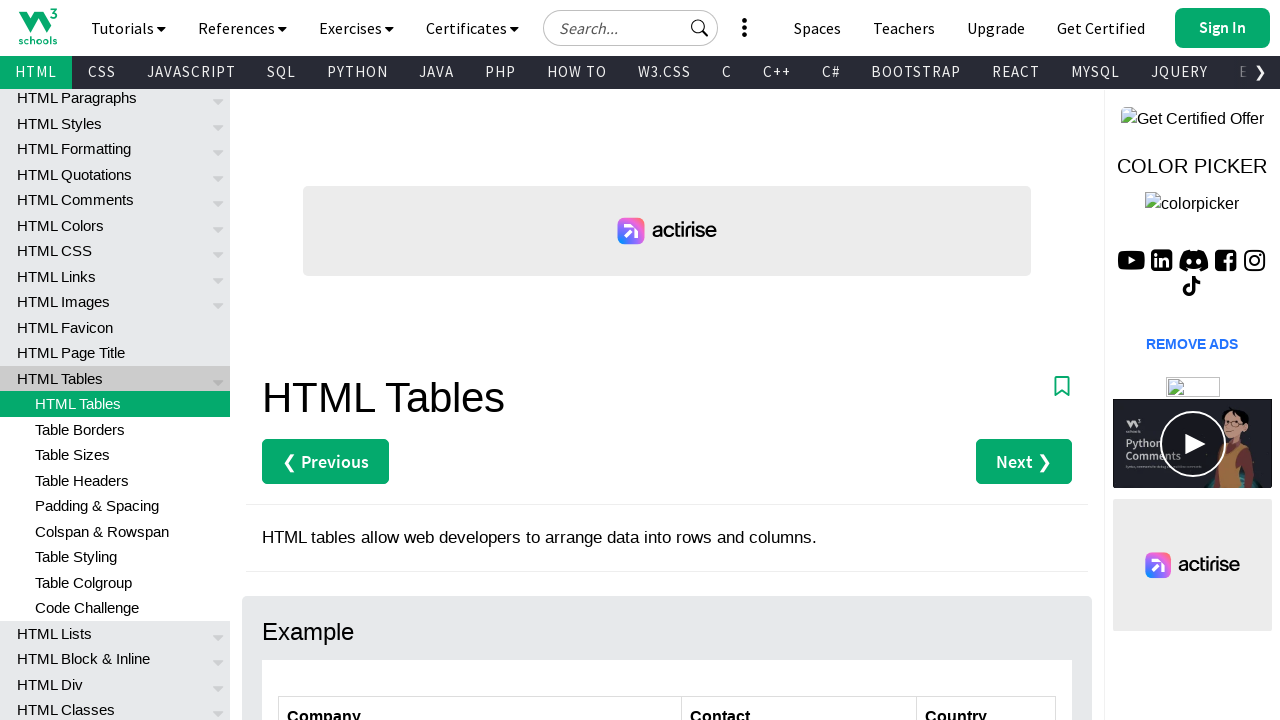